Navigates to the Rahul Shetty Academy Selenium practice page and verifies the page loads by checking the title.

Starting URL: https://rahulshettyacademy.com/seleniumPractise/#/

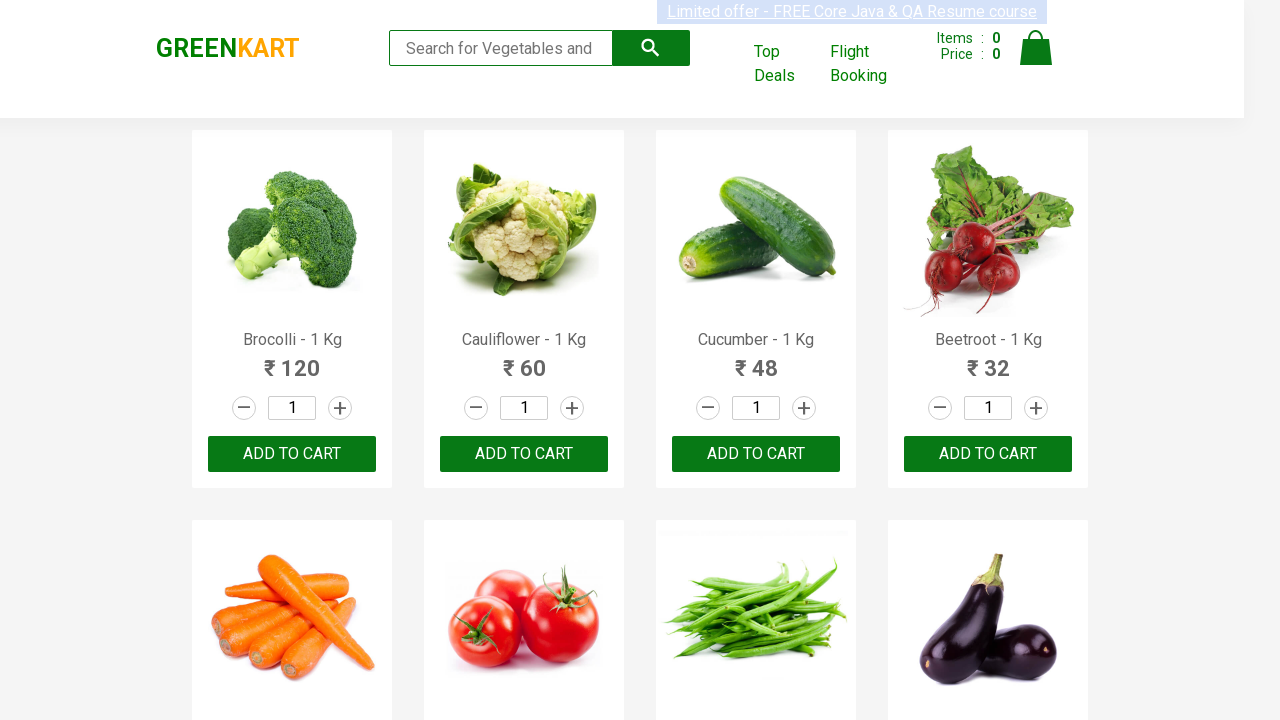

Waited for page DOM to fully load
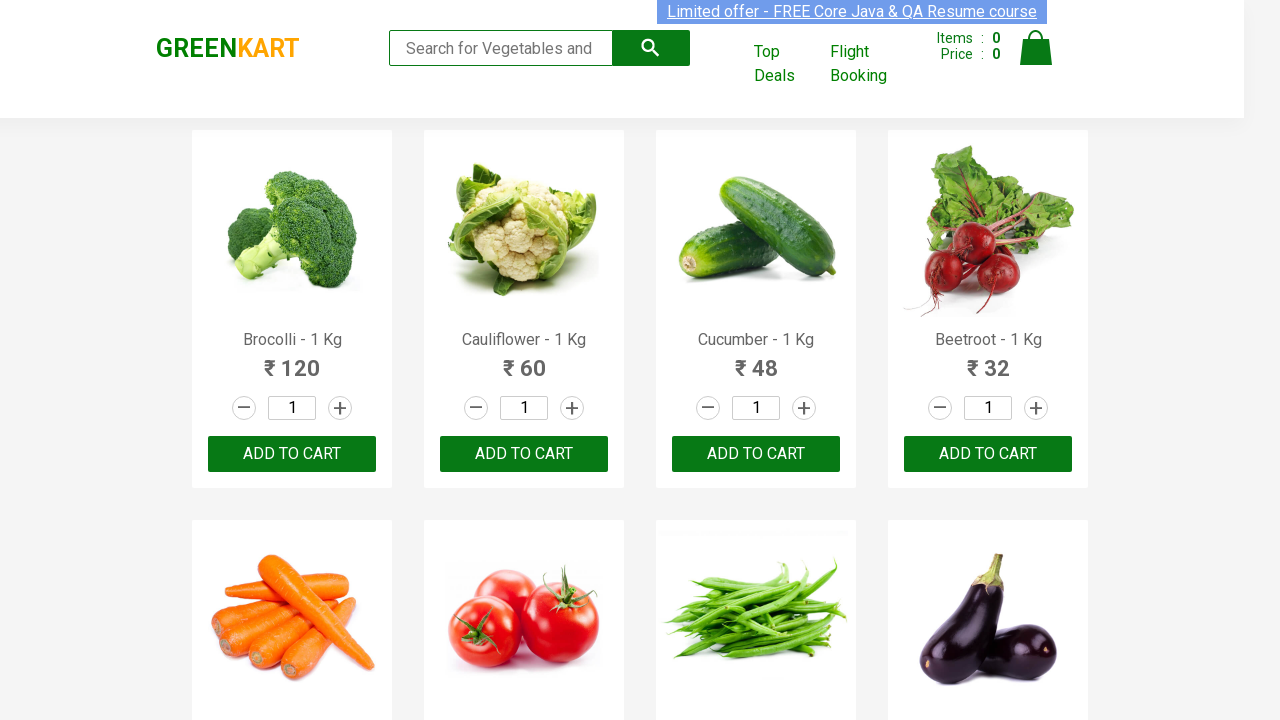

Retrieved page title: GreenKart - veg and fruits kart
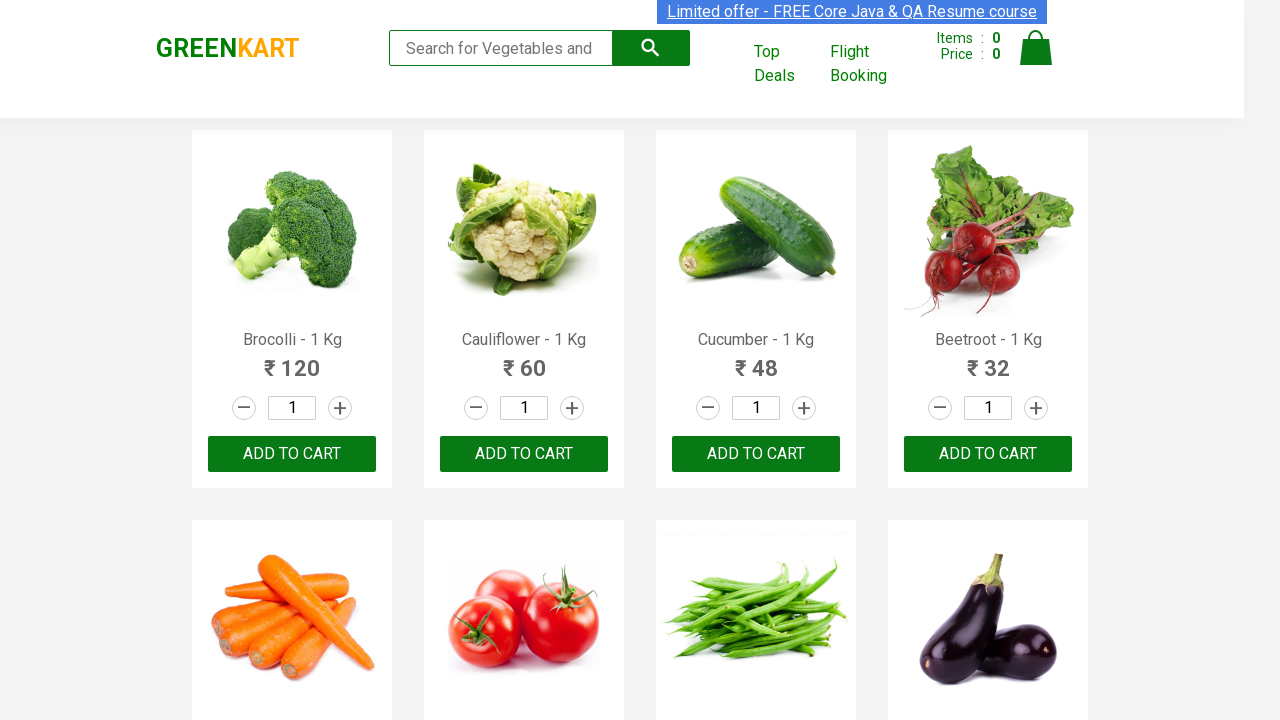

Printed page title to console
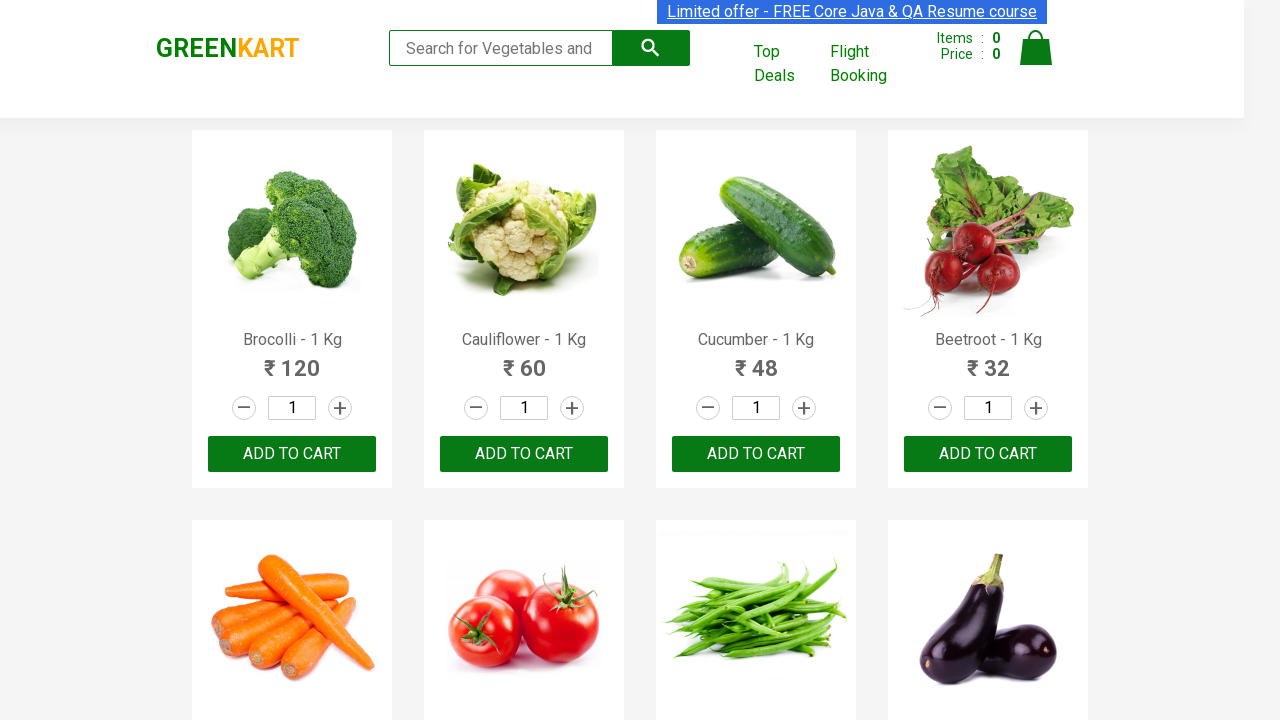

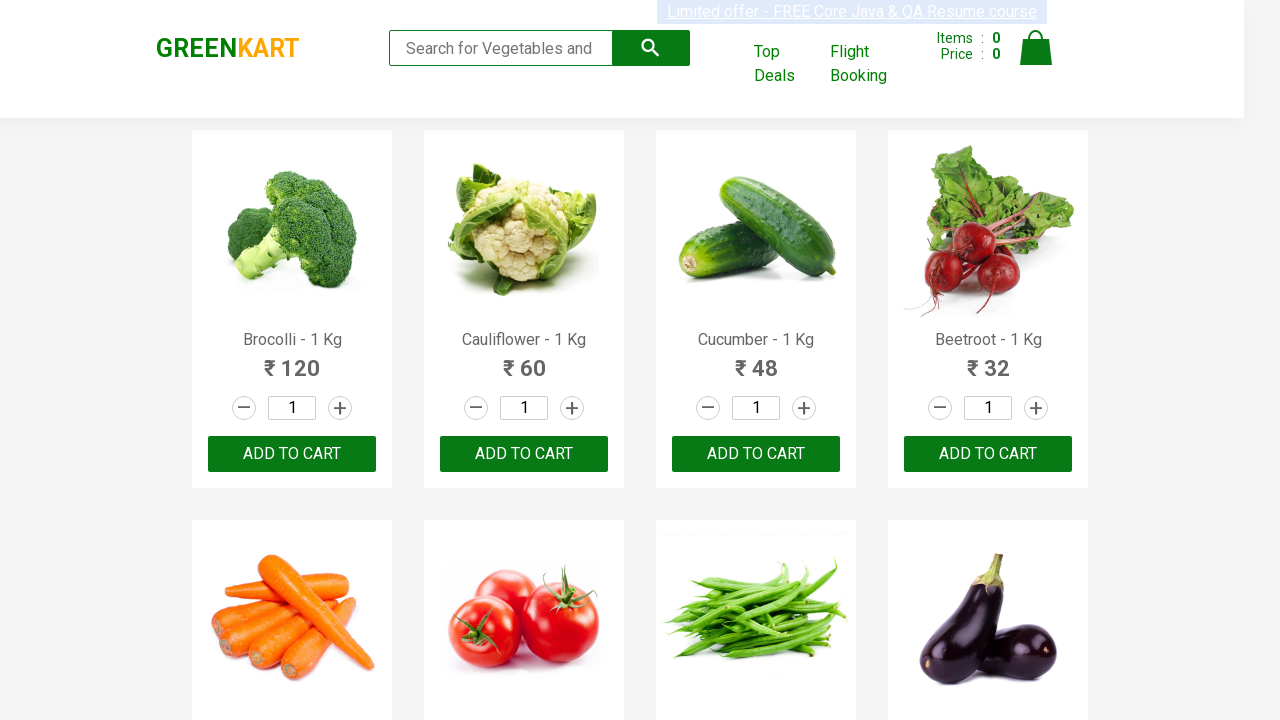